Tests filtering to display only active (incomplete) todo items

Starting URL: https://demo.playwright.dev/todomvc

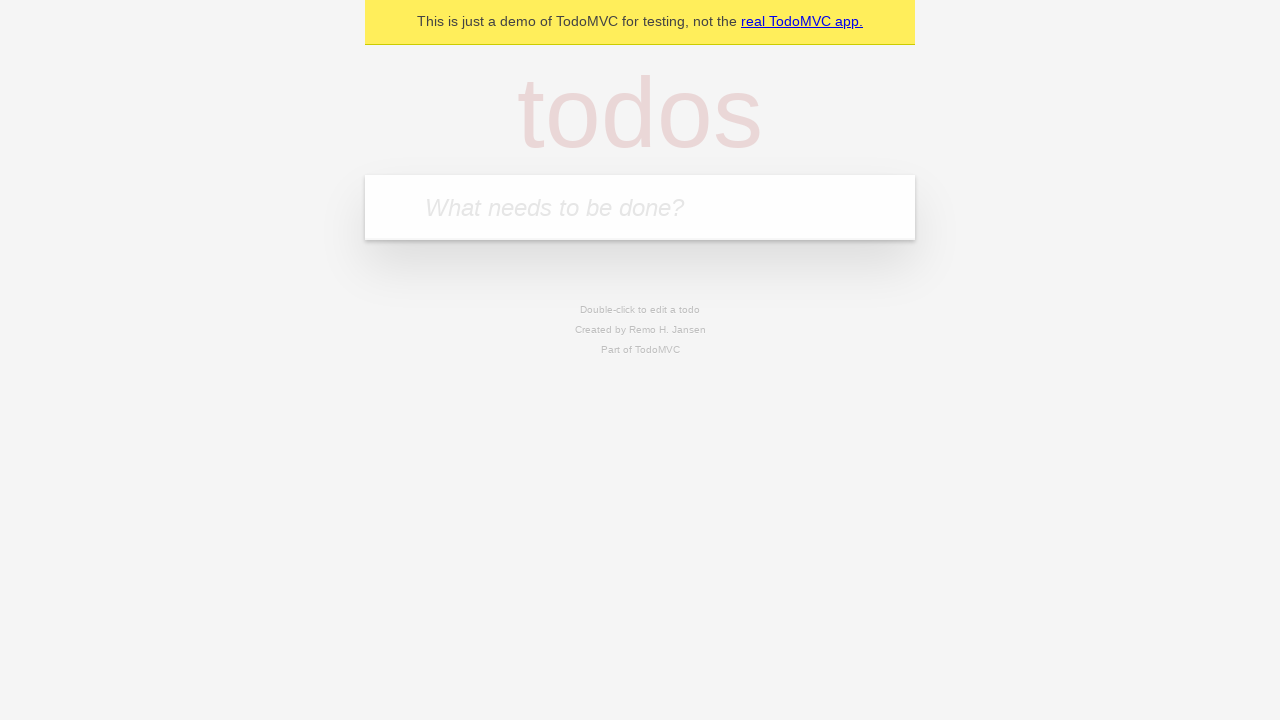

Filled todo input with 'buy some cheese' on internal:attr=[placeholder="What needs to be done?"i]
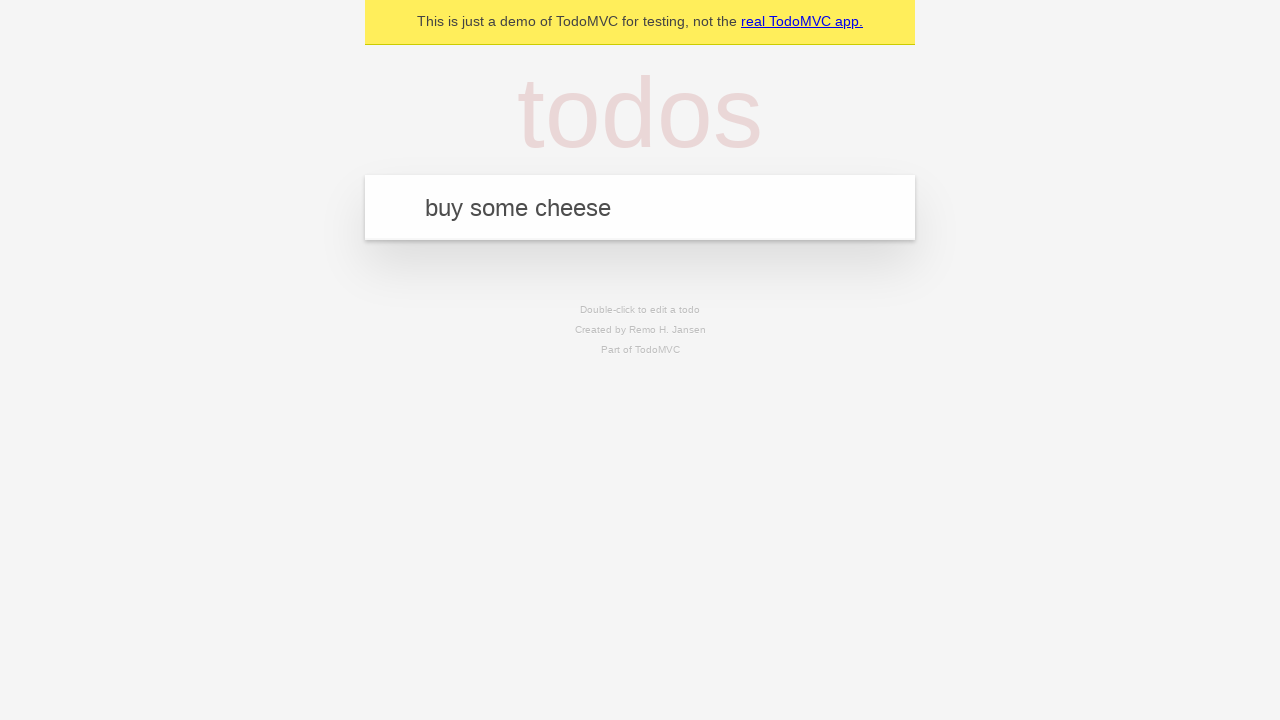

Pressed Enter to create first todo item on internal:attr=[placeholder="What needs to be done?"i]
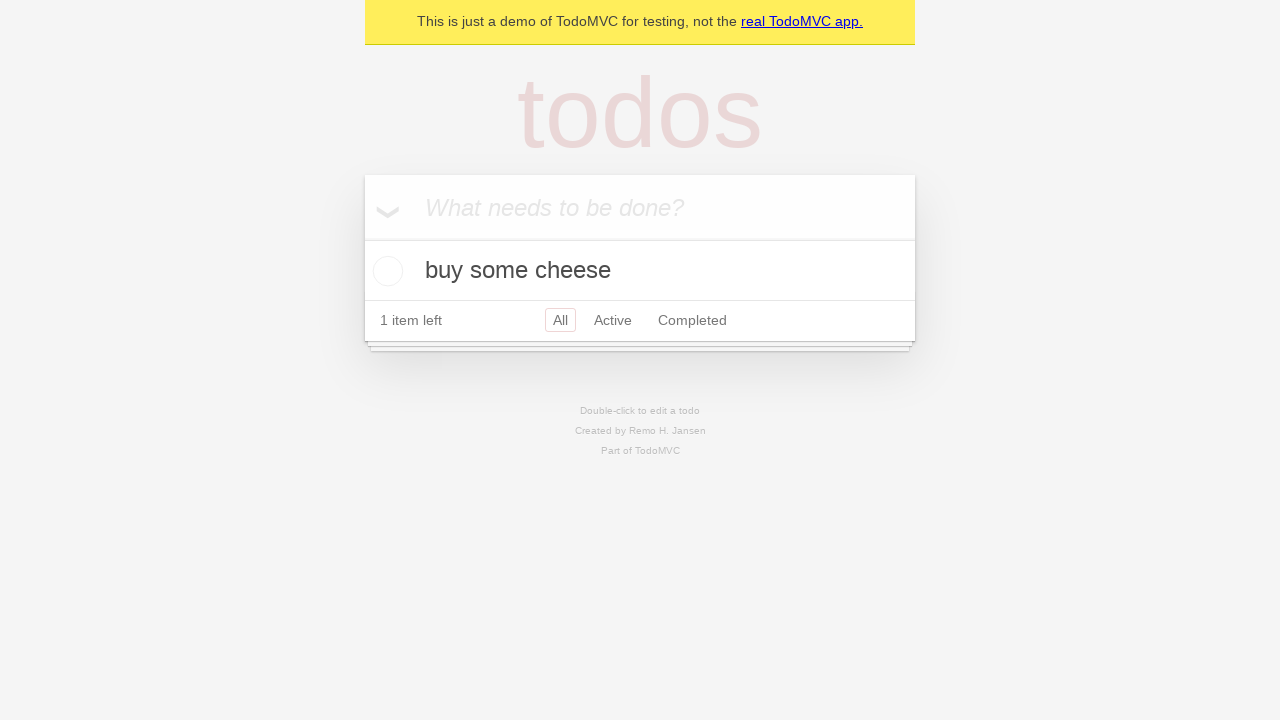

Filled todo input with 'feed the cat' on internal:attr=[placeholder="What needs to be done?"i]
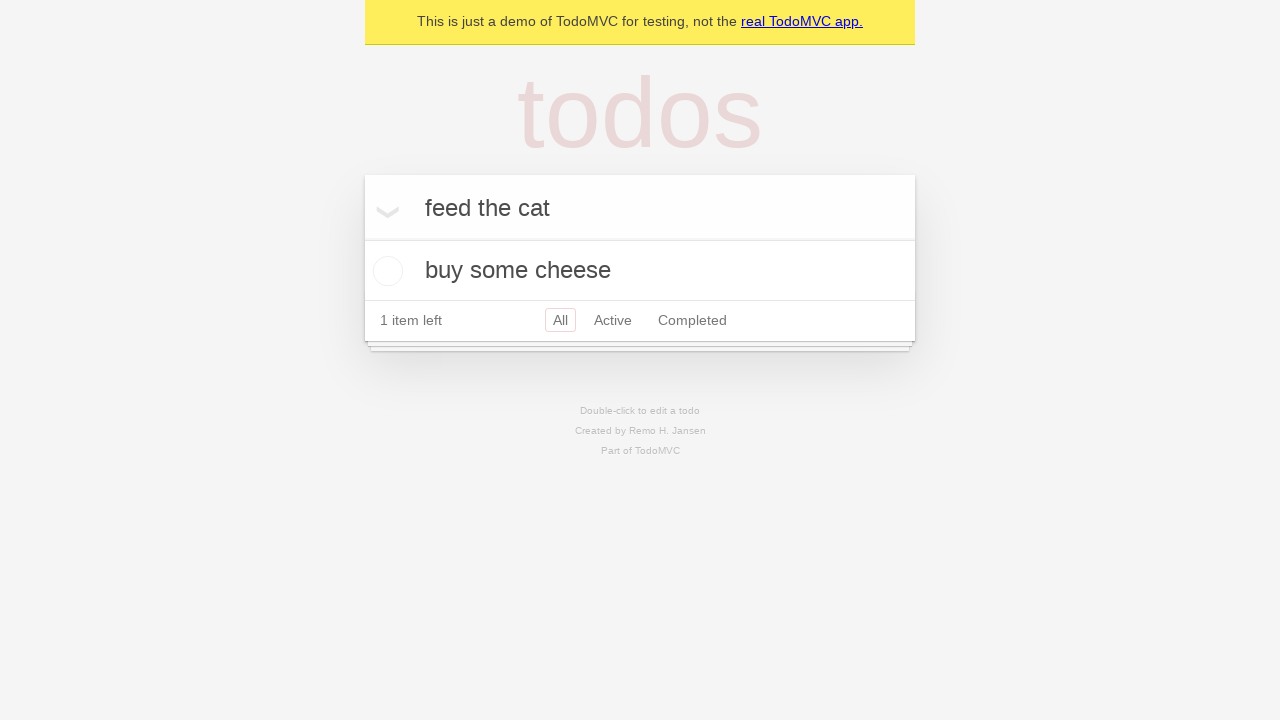

Pressed Enter to create second todo item on internal:attr=[placeholder="What needs to be done?"i]
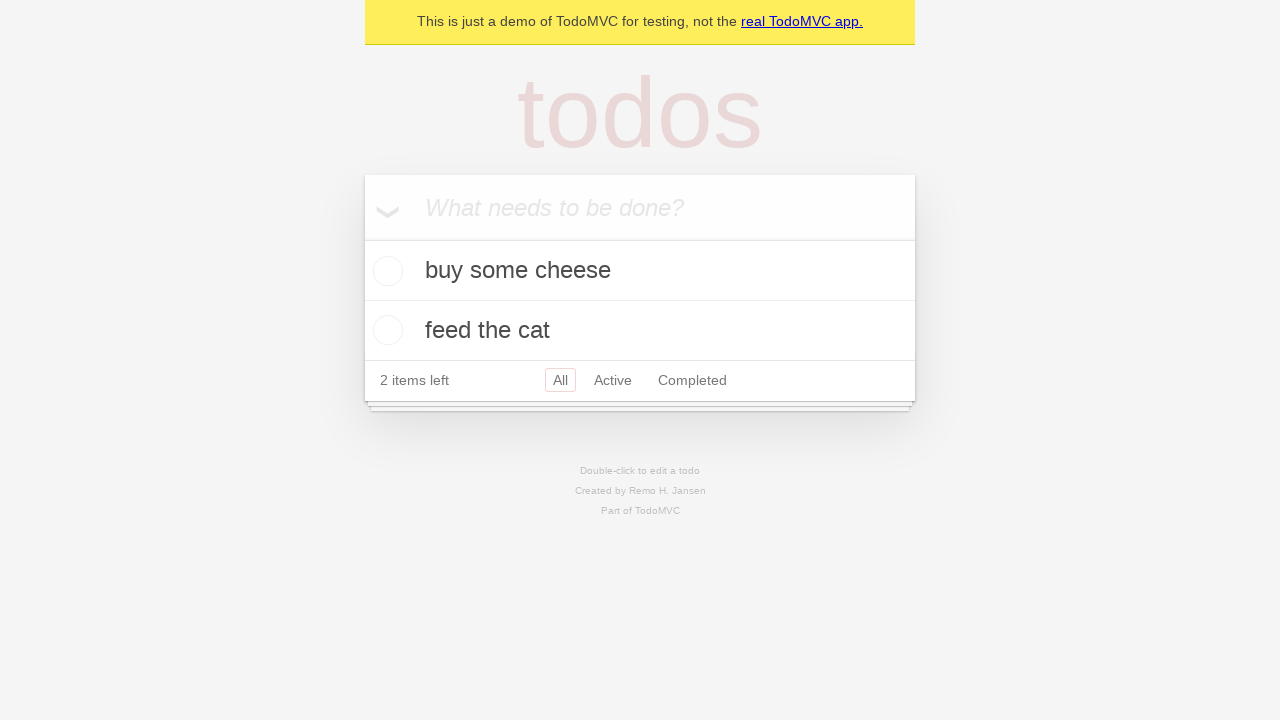

Filled todo input with 'book a doctors appointment' on internal:attr=[placeholder="What needs to be done?"i]
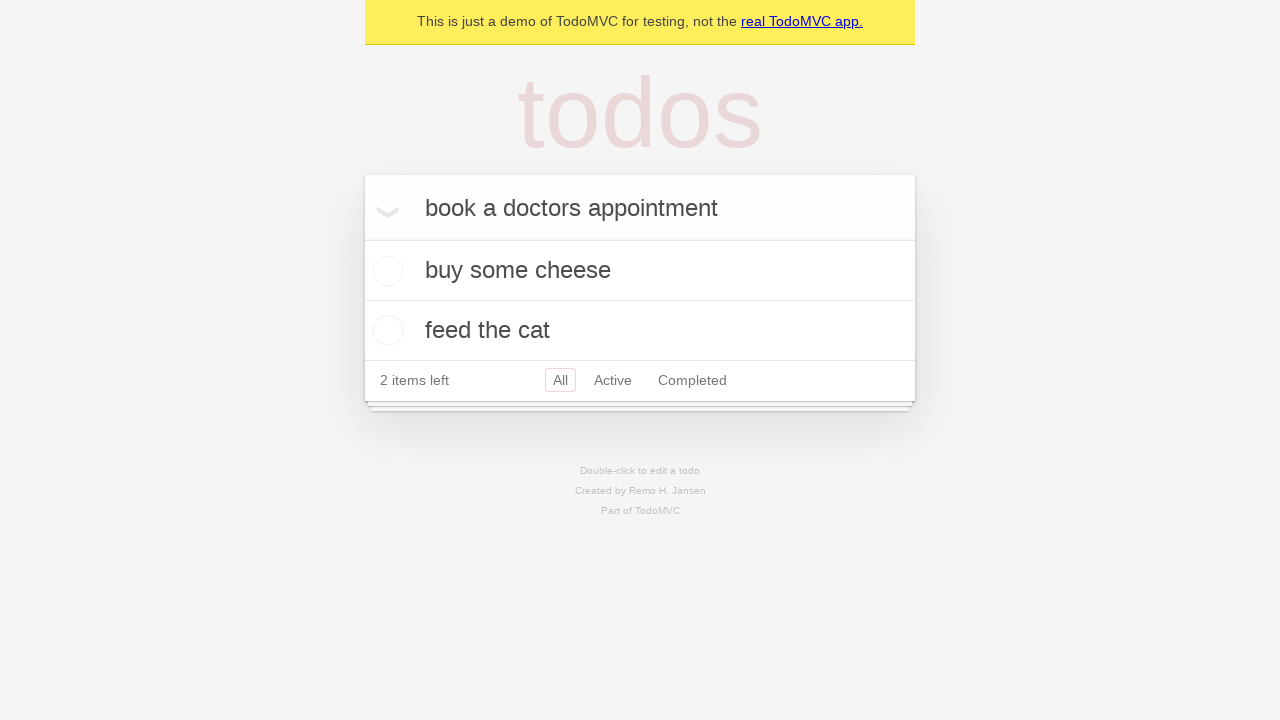

Pressed Enter to create third todo item on internal:attr=[placeholder="What needs to be done?"i]
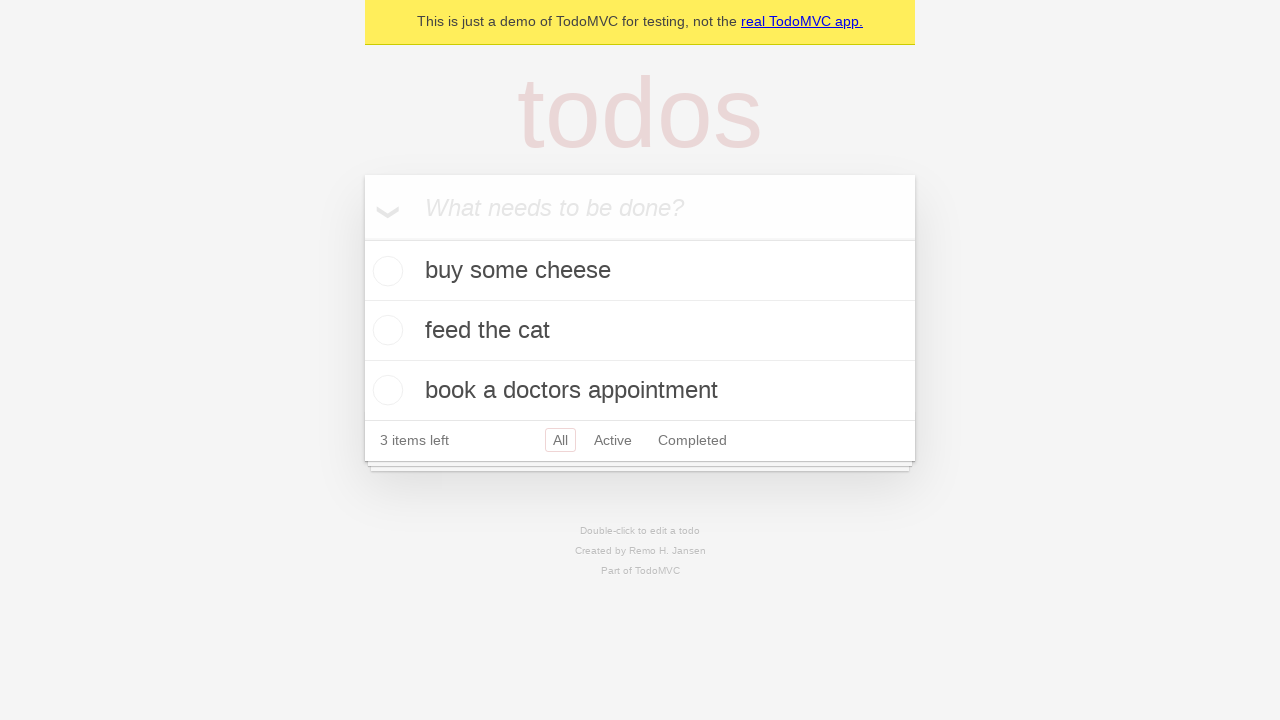

Checked the second todo item (marked as complete) at (385, 330) on internal:testid=[data-testid="todo-item"s] >> nth=1 >> internal:role=checkbox
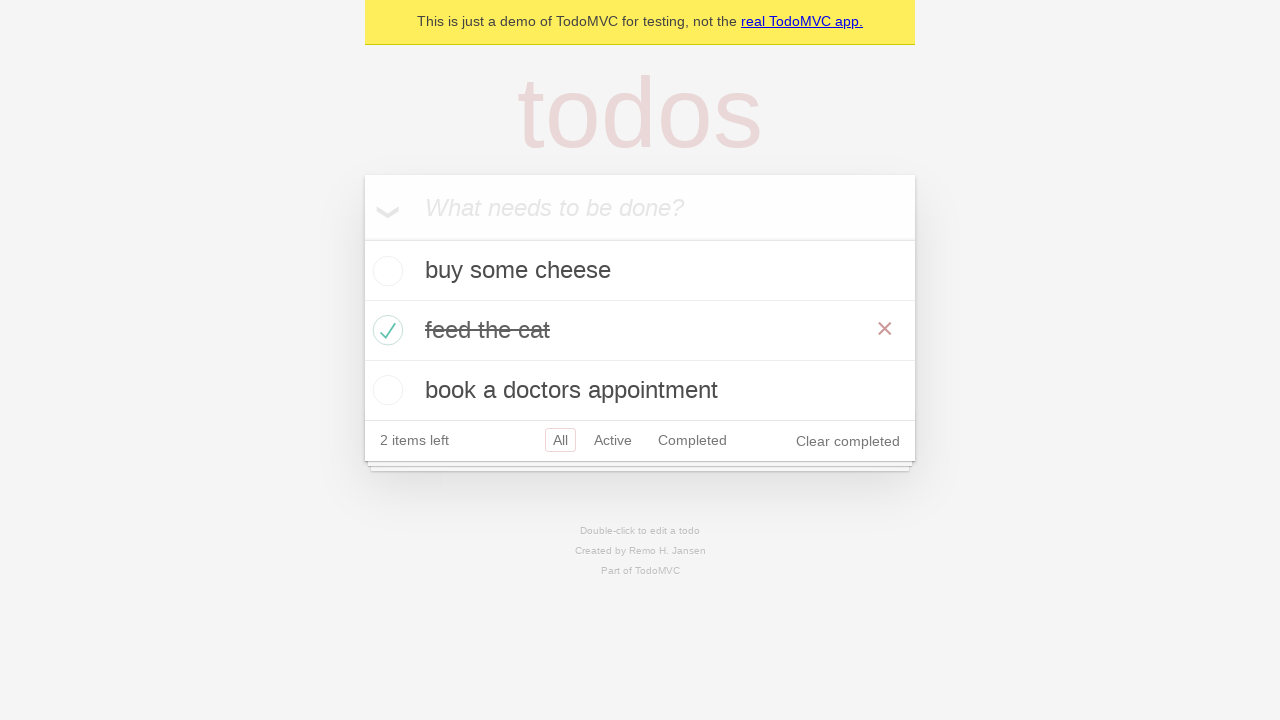

Clicked Active filter to display only incomplete items at (613, 440) on internal:role=link[name="Active"i]
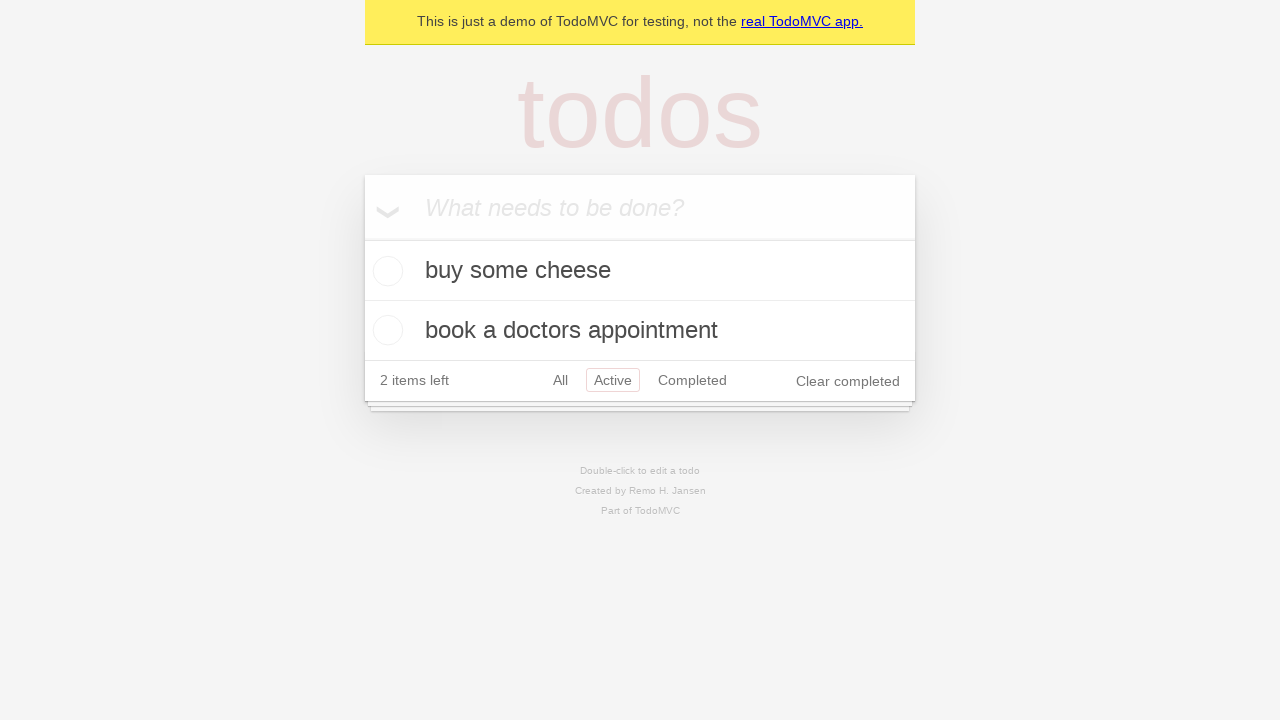

Waited for filtered todo items to load in Active view
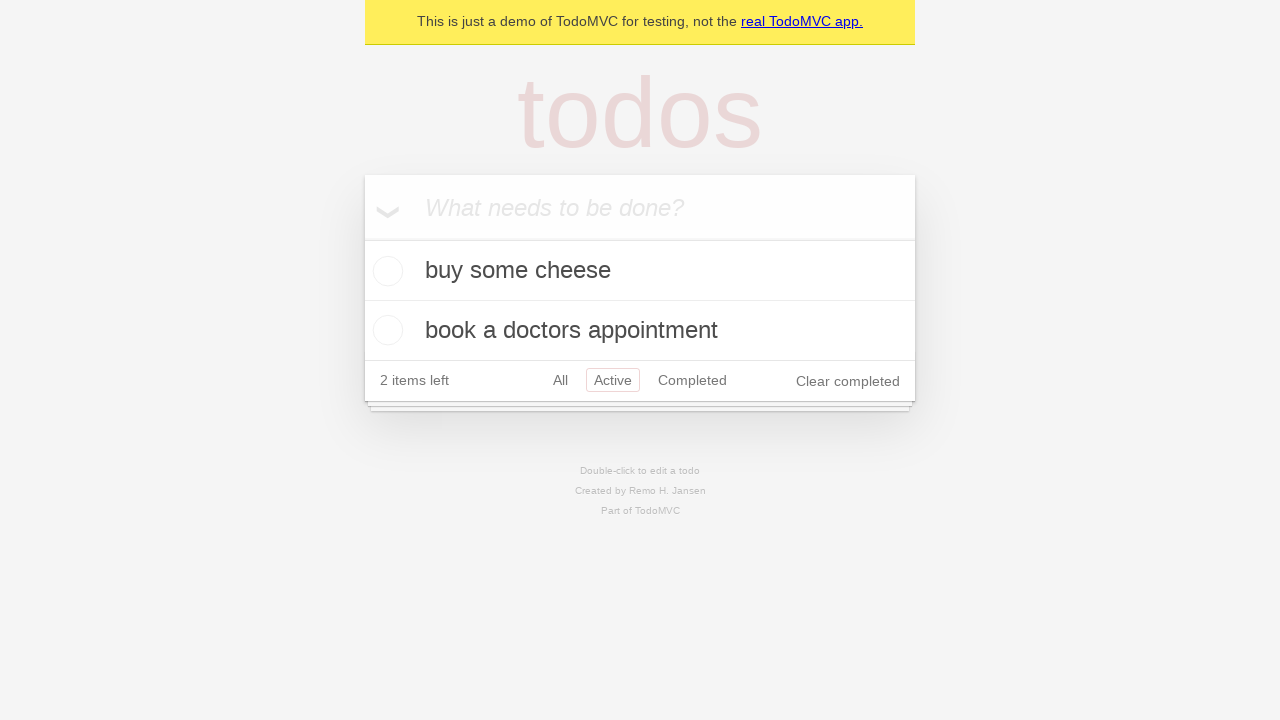

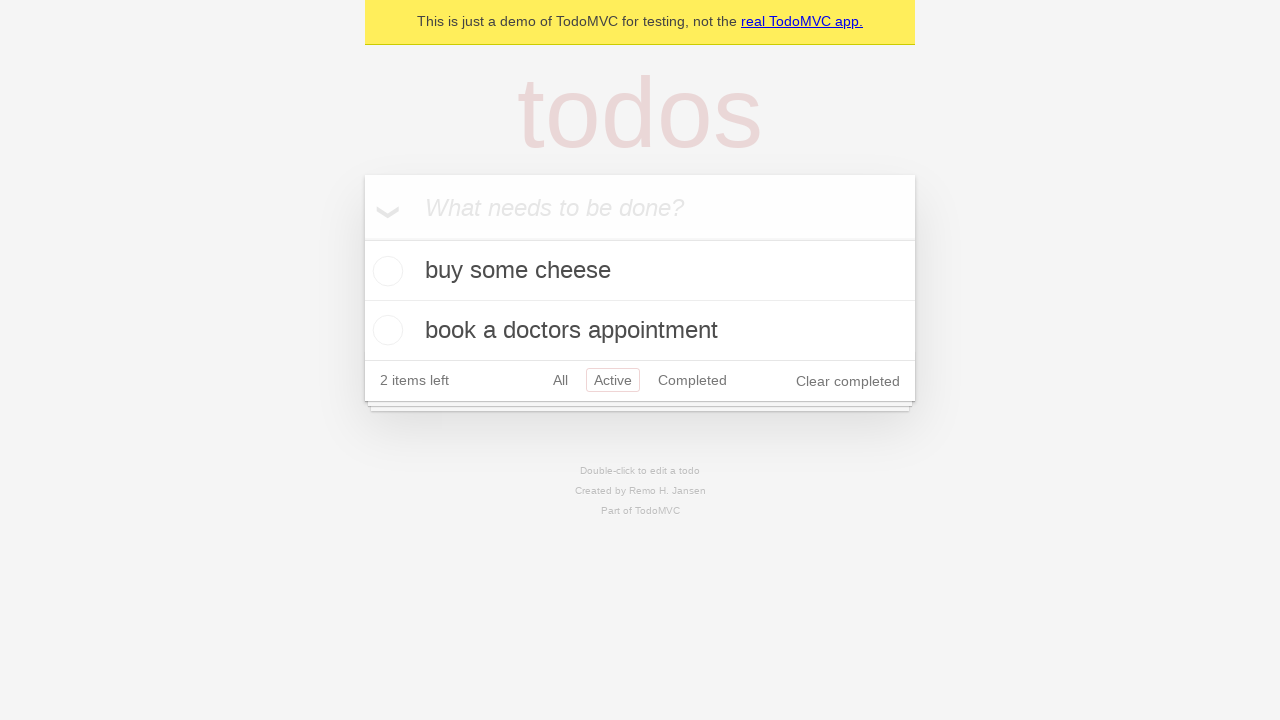